Tests browser back button navigation between filter views

Starting URL: https://demo.playwright.dev/todomvc

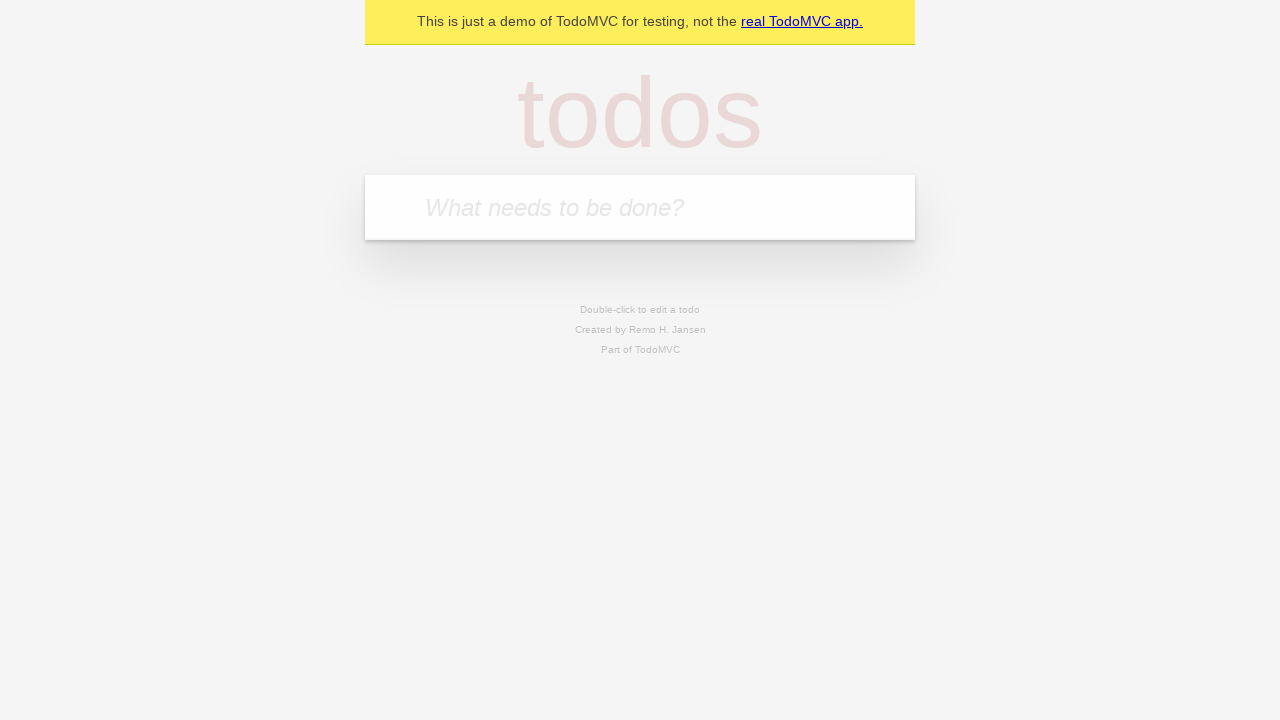

Filled todo input with 'buy some cheese' on internal:attr=[placeholder="What needs to be done?"i]
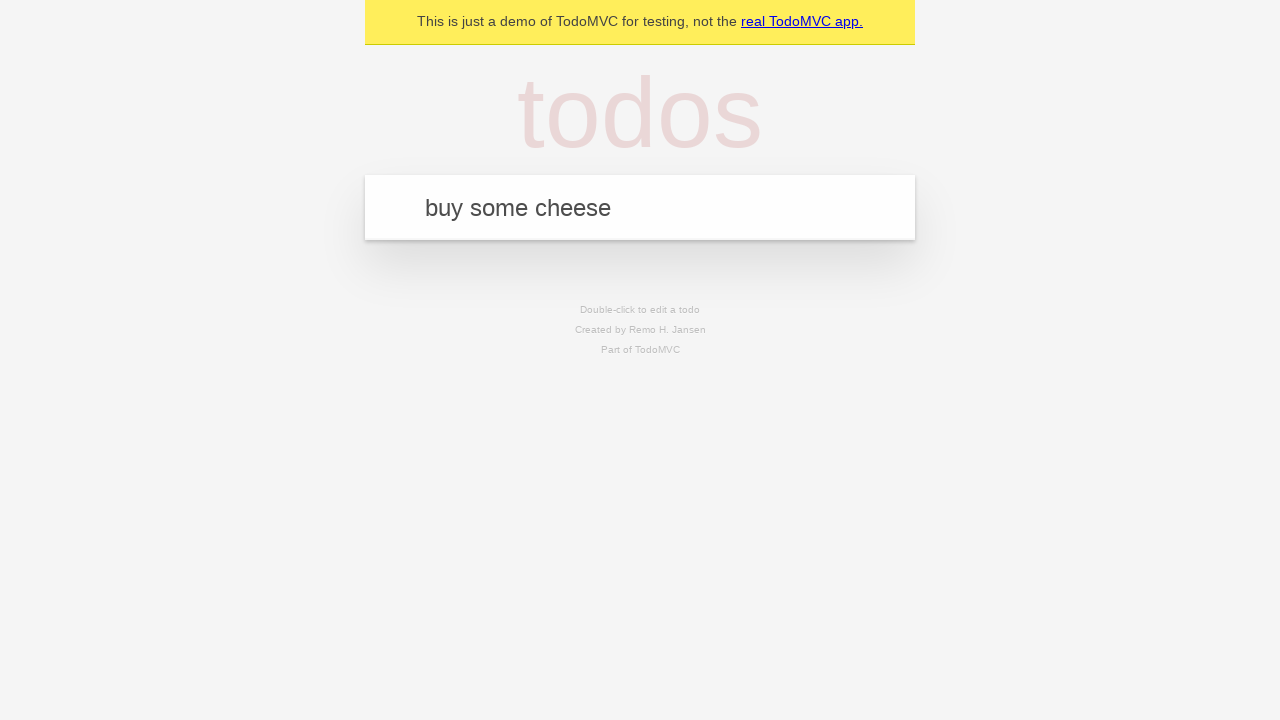

Pressed Enter to add first todo on internal:attr=[placeholder="What needs to be done?"i]
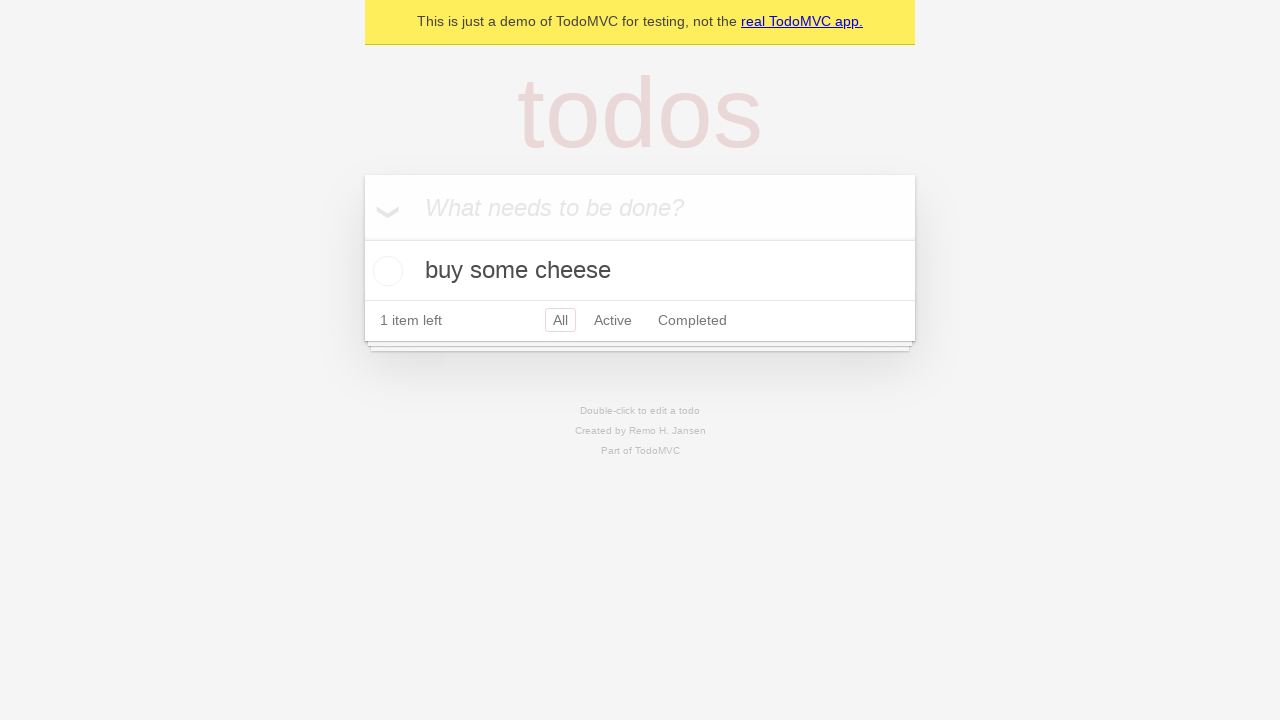

Filled todo input with 'feed the cat' on internal:attr=[placeholder="What needs to be done?"i]
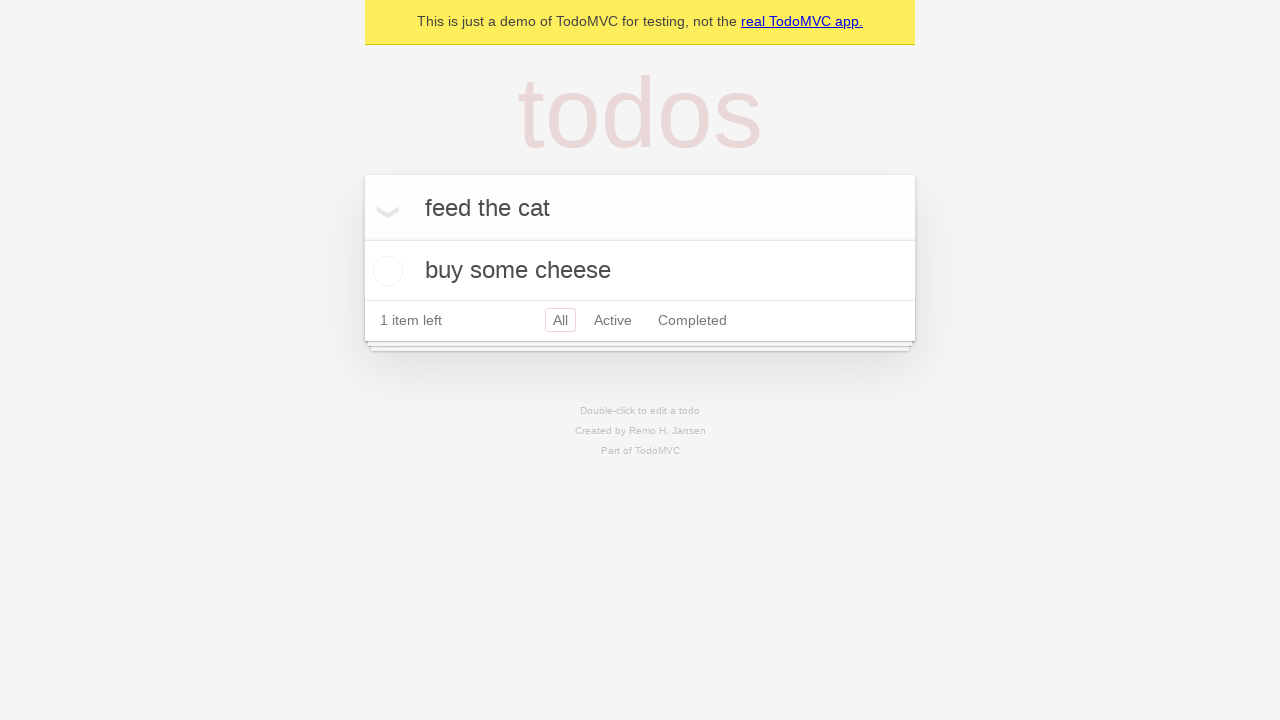

Pressed Enter to add second todo on internal:attr=[placeholder="What needs to be done?"i]
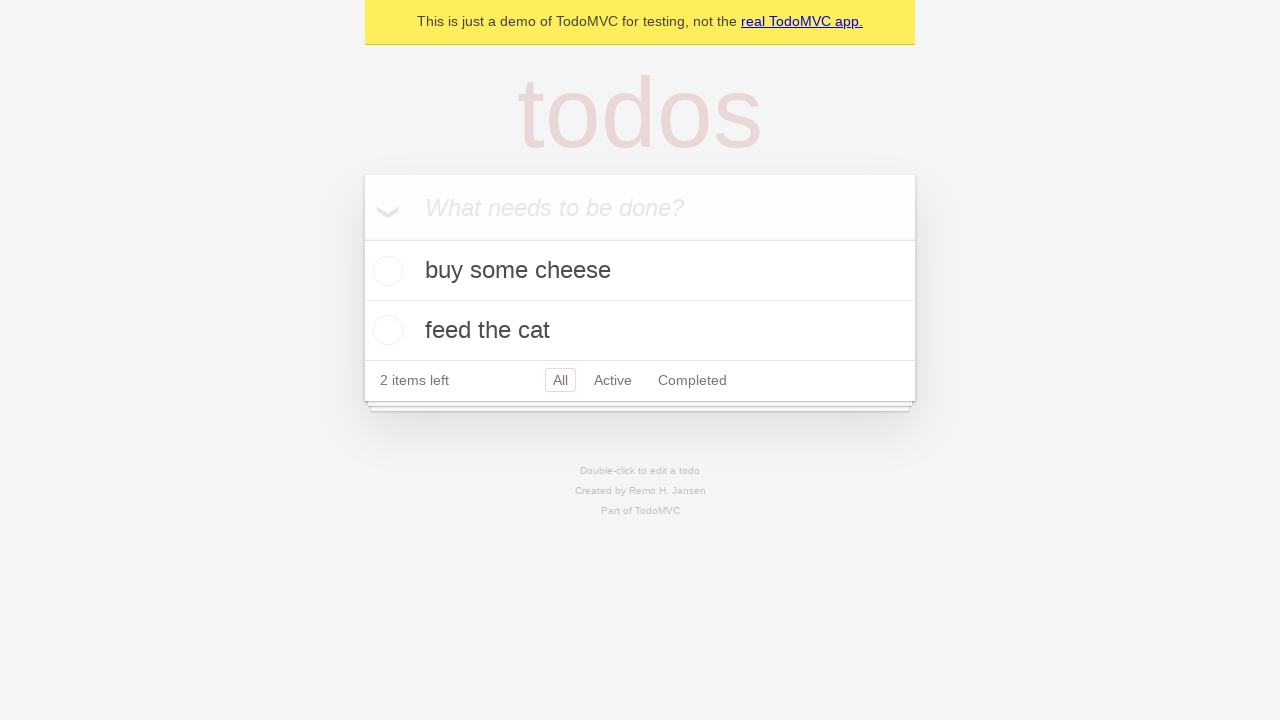

Filled todo input with 'book a doctors appointment' on internal:attr=[placeholder="What needs to be done?"i]
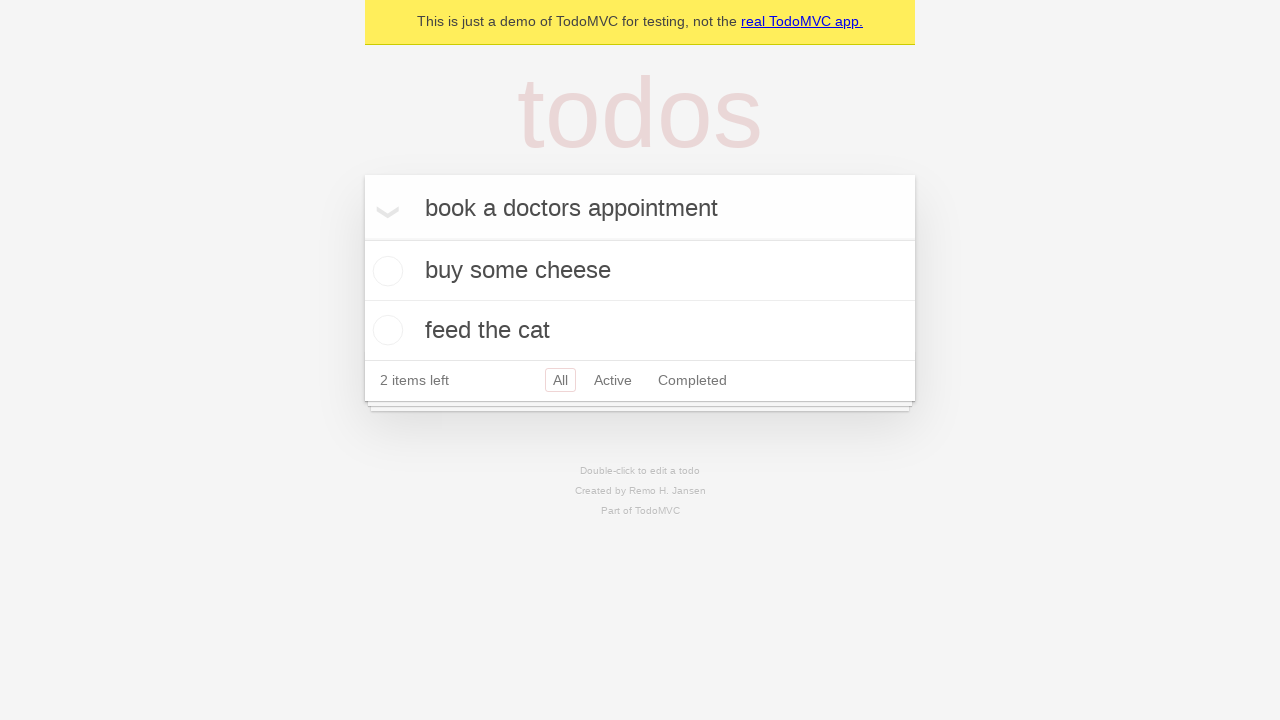

Pressed Enter to add third todo on internal:attr=[placeholder="What needs to be done?"i]
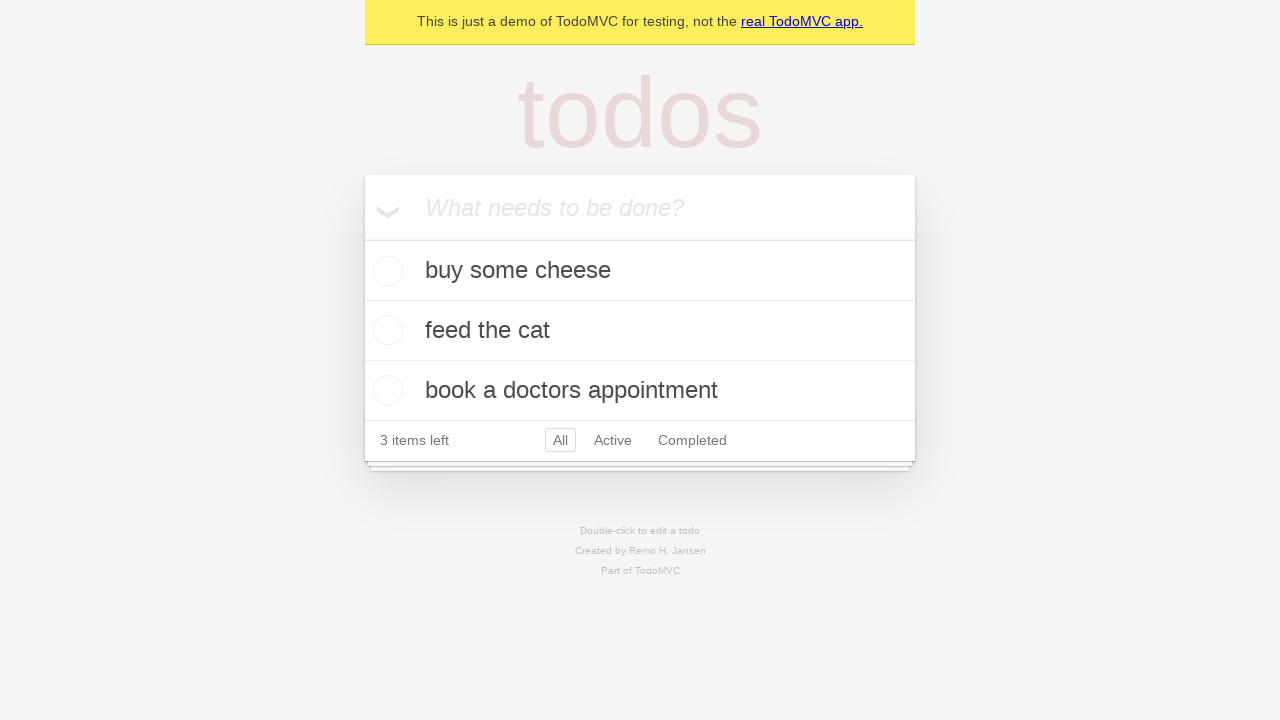

Checked the second todo item at (385, 330) on internal:testid=[data-testid="todo-item"s] >> nth=1 >> internal:role=checkbox
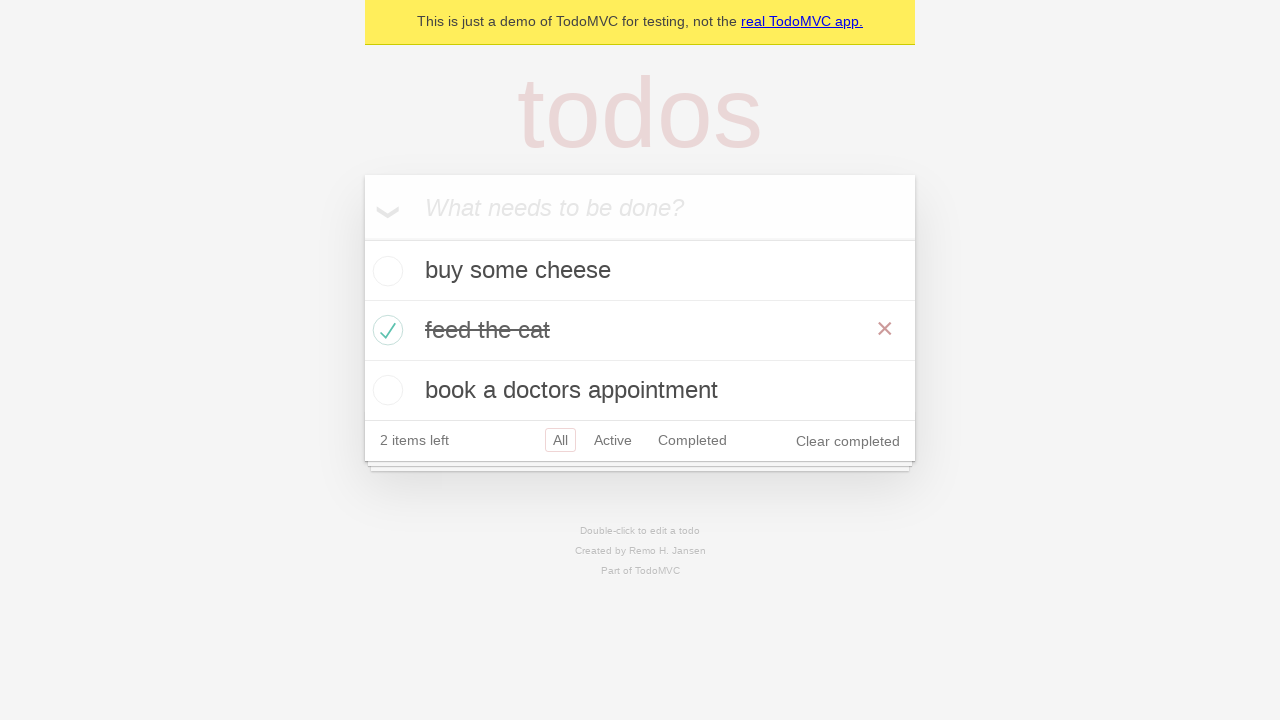

Clicked All filter to view all todos at (560, 440) on internal:role=link[name="All"i]
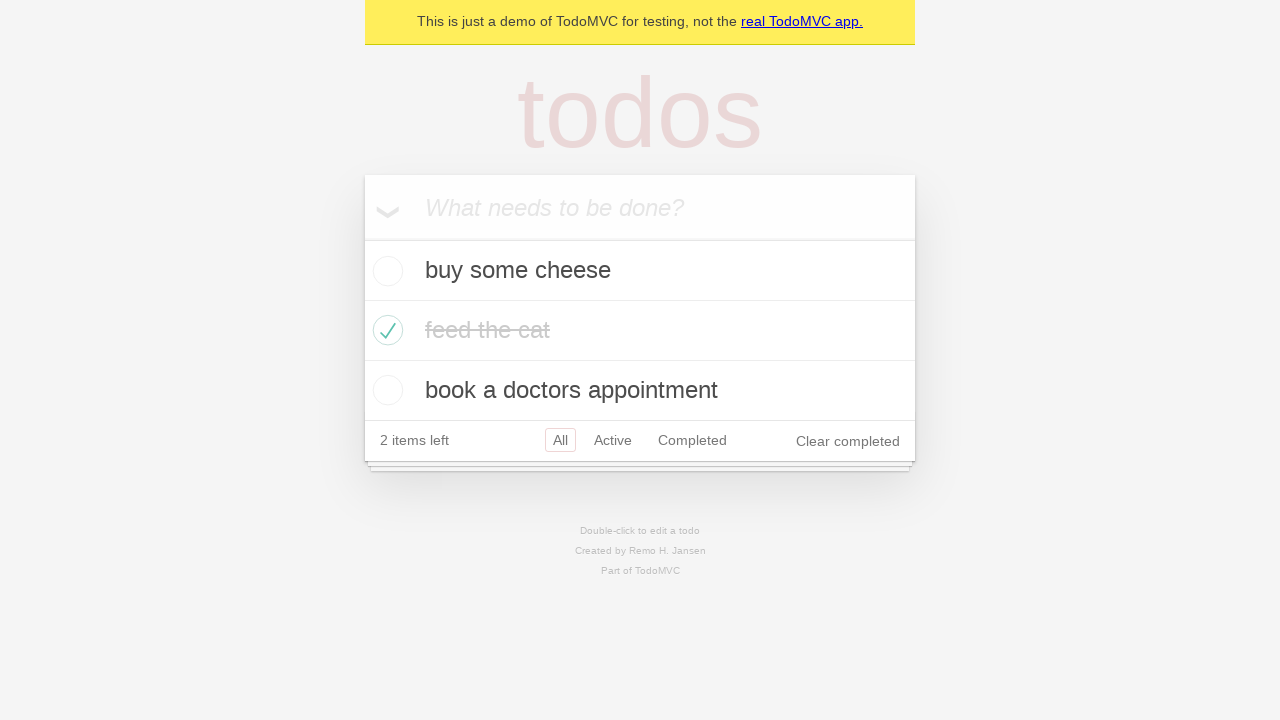

Clicked Active filter to view active todos at (613, 440) on internal:role=link[name="Active"i]
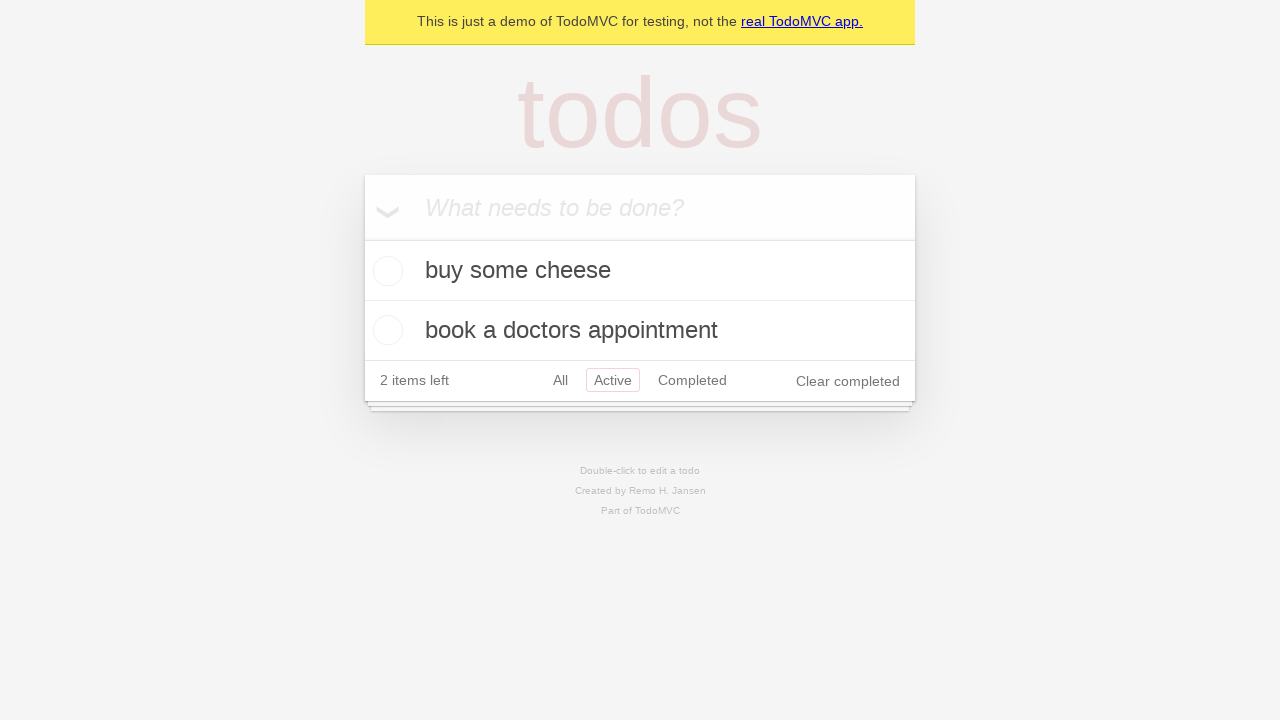

Clicked Completed filter to view completed todos at (692, 380) on internal:role=link[name="Completed"i]
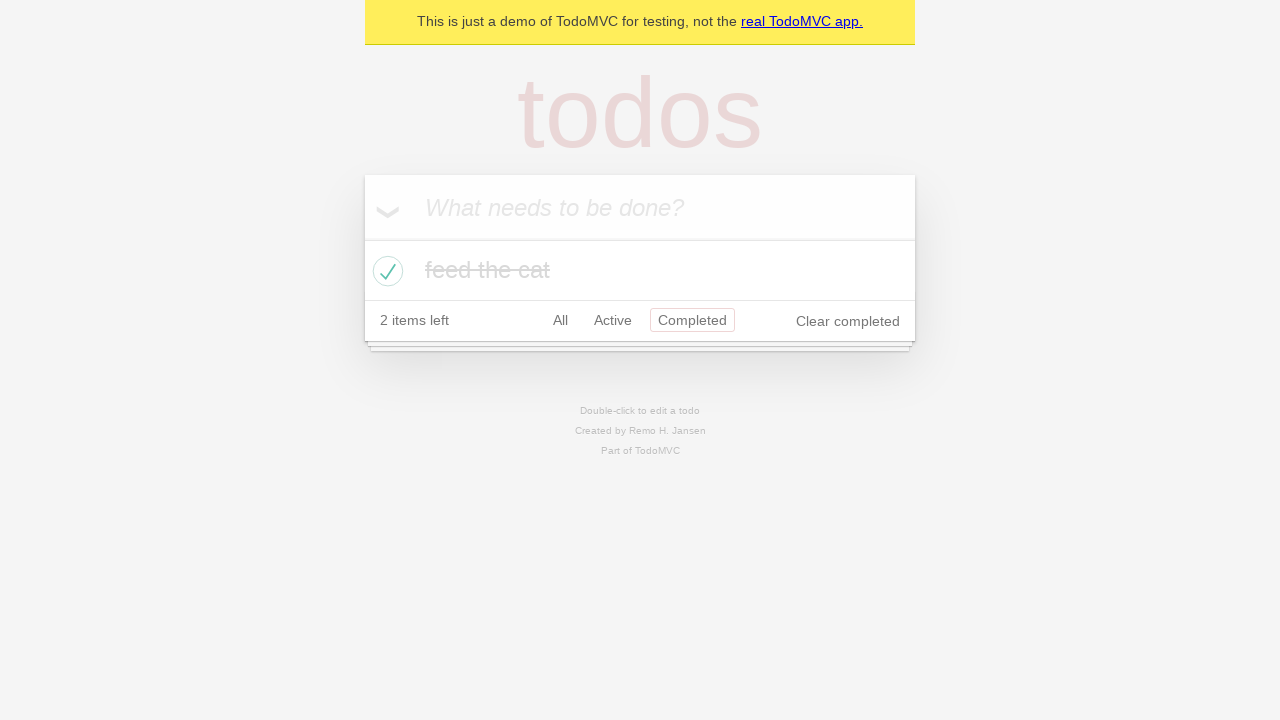

Navigated back from Completed filter to Active filter
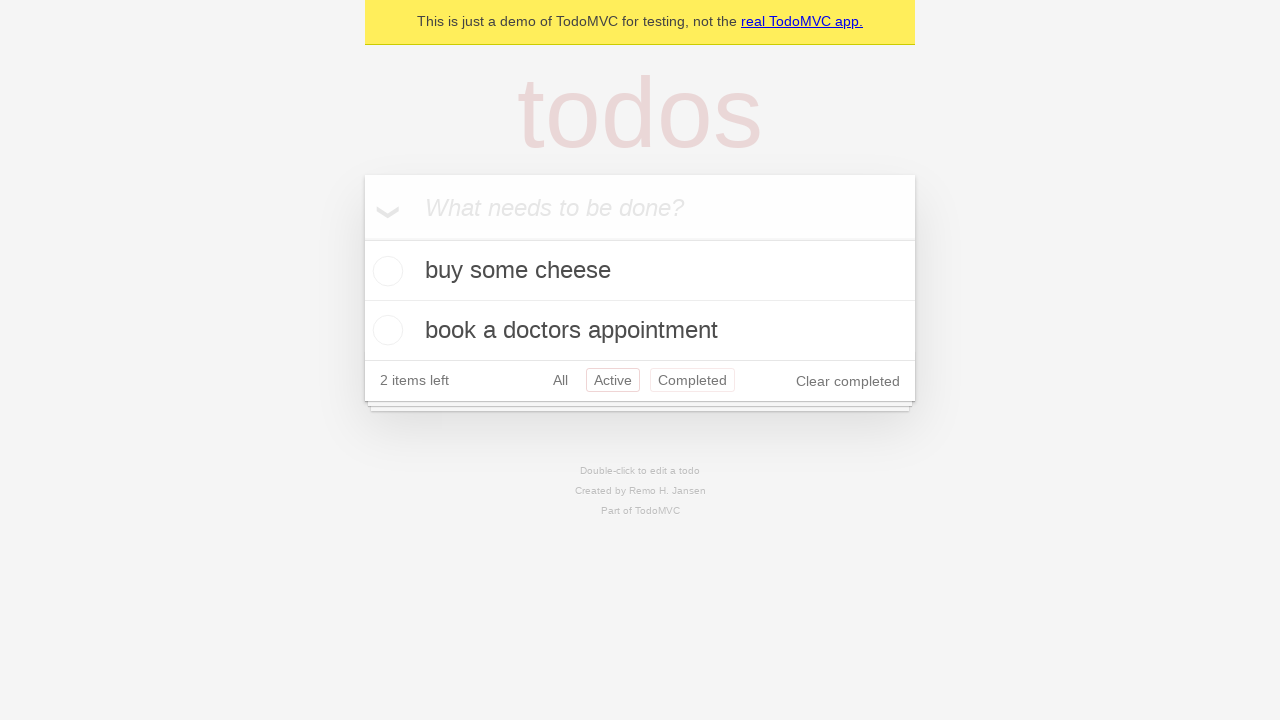

Navigated back from Active filter to All filter
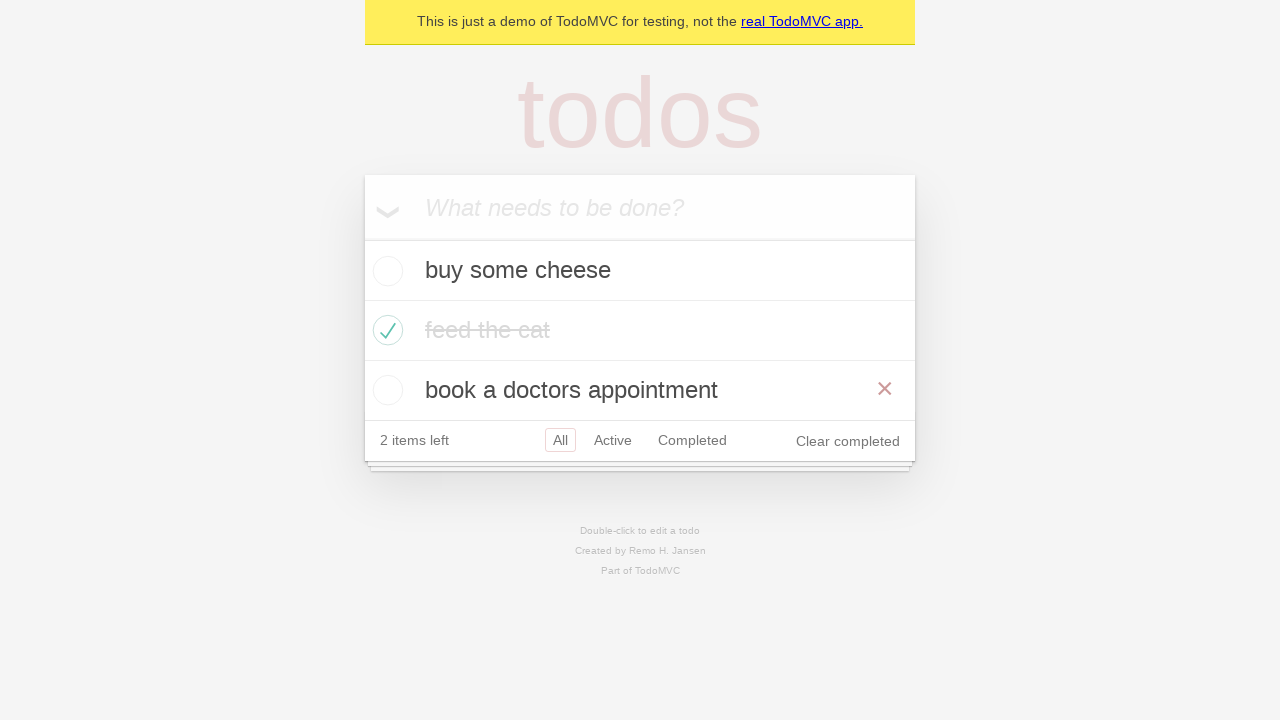

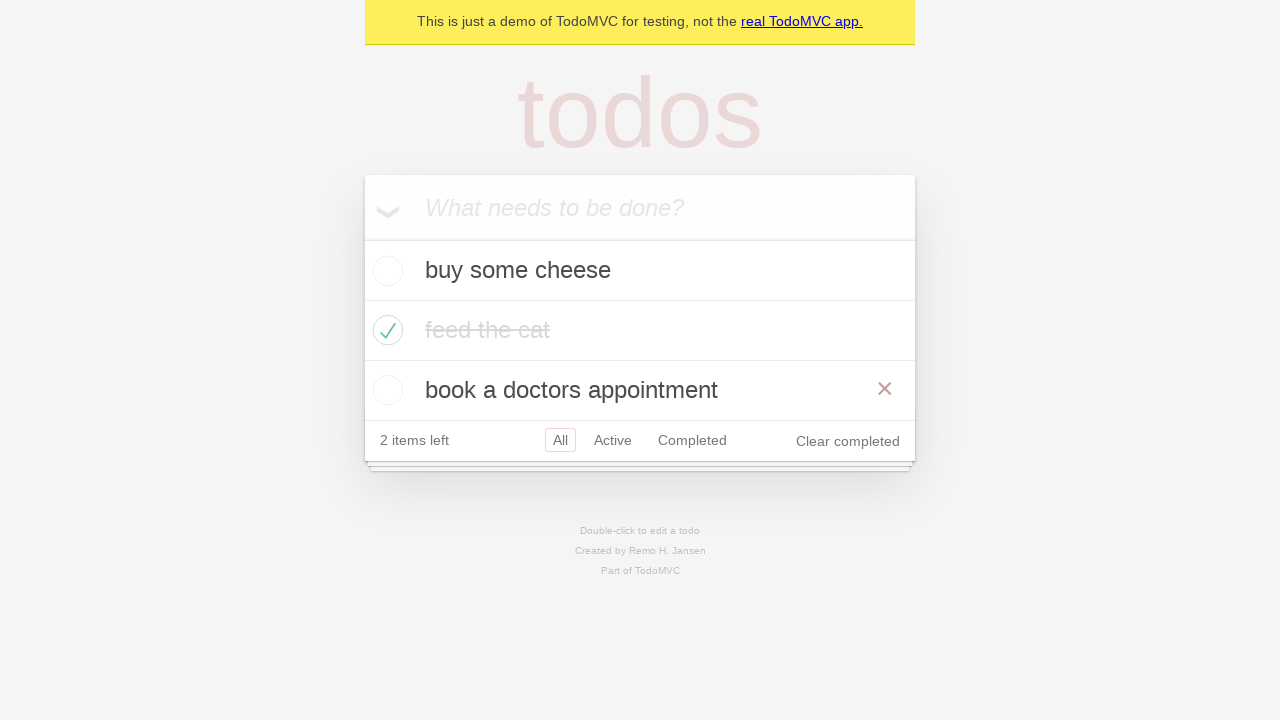